Navigates to Gmail and clicks on the Help link to open the help page, demonstrating window handle retrieval

Starting URL: http://gmail.com

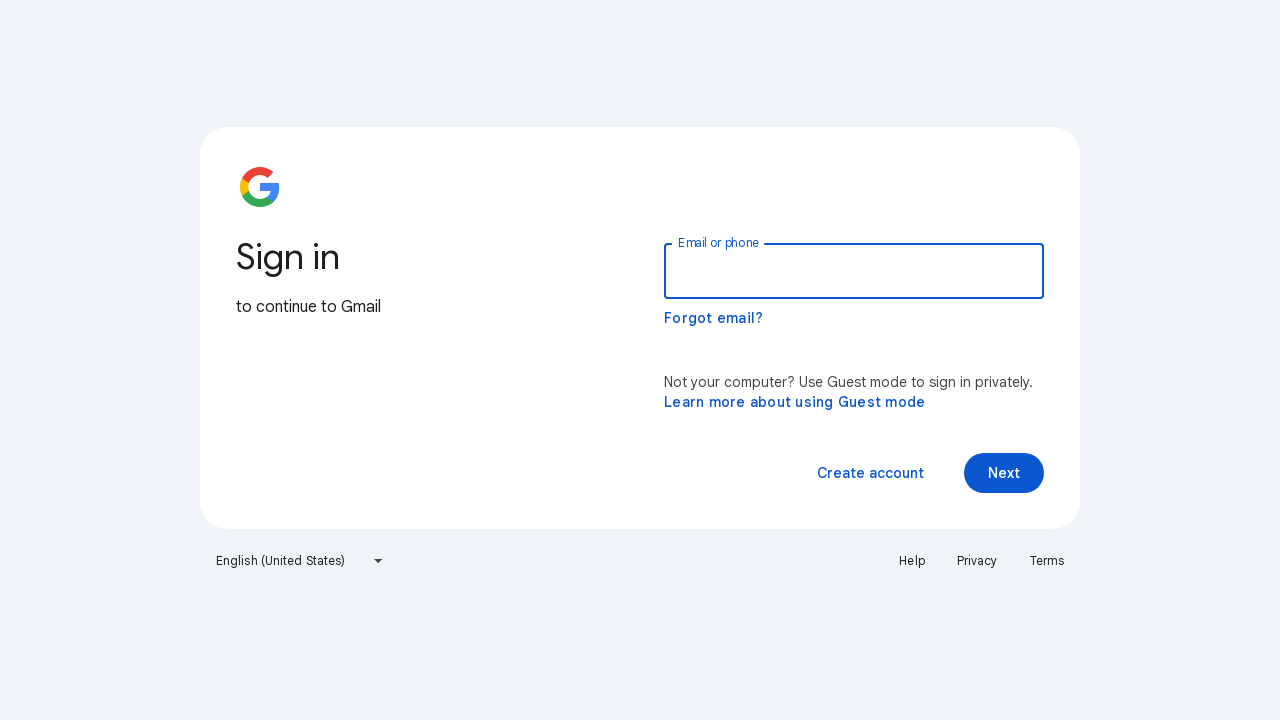

Navigated to Gmail homepage
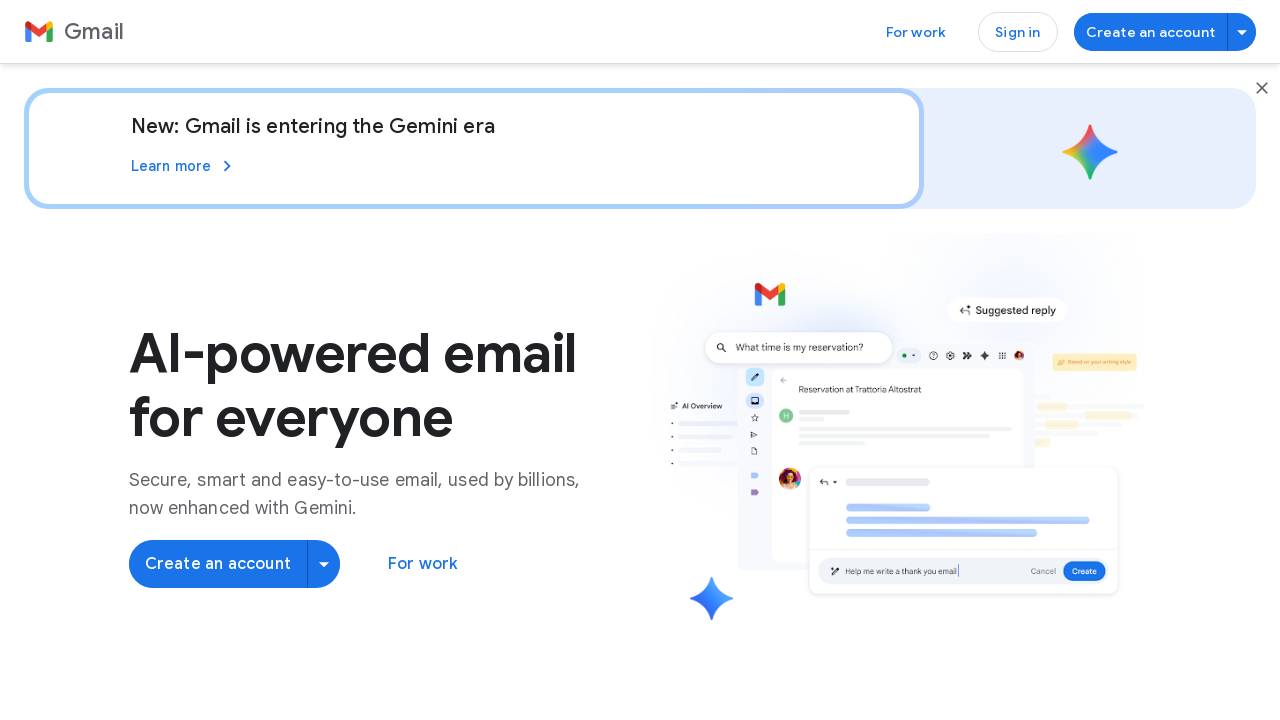

Clicked on the Help link to open help page at (640, 390) on text=Help
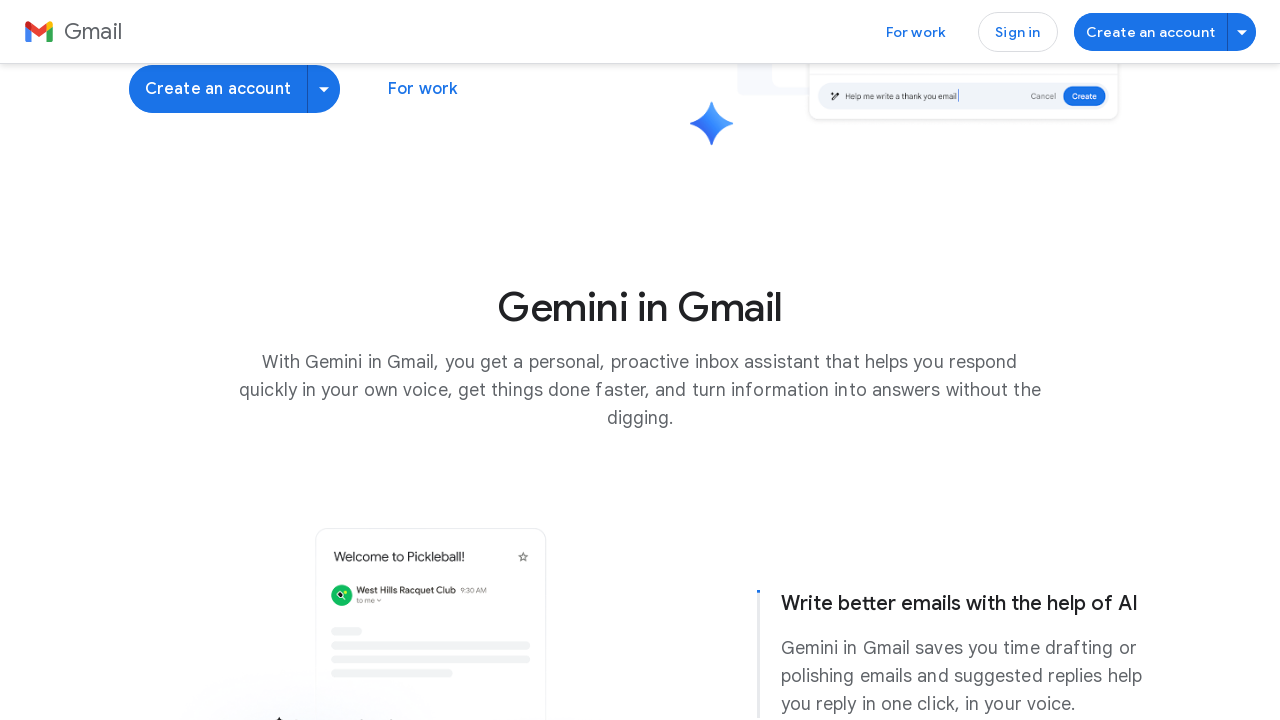

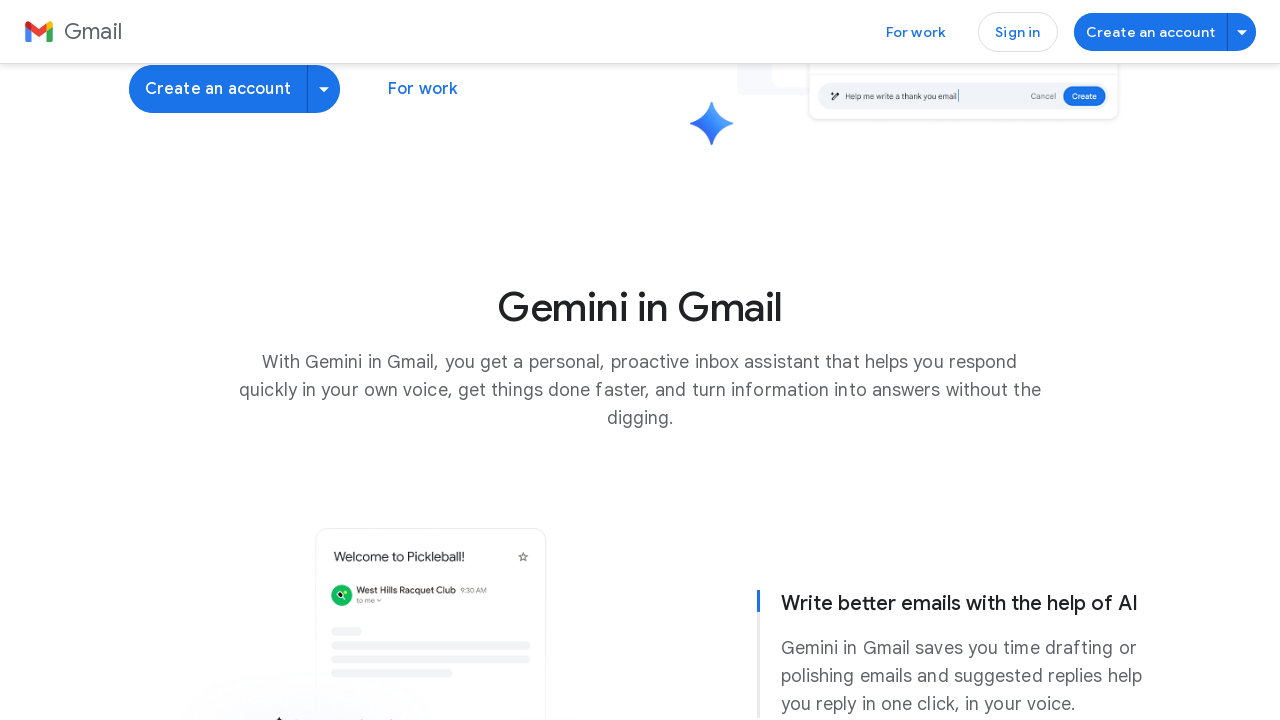